Tests dropdown functionality including static dropdown selection and dynamic autocomplete dropdown selection

Starting URL: https://rahulshettyacademy.com/AutomationPractice/

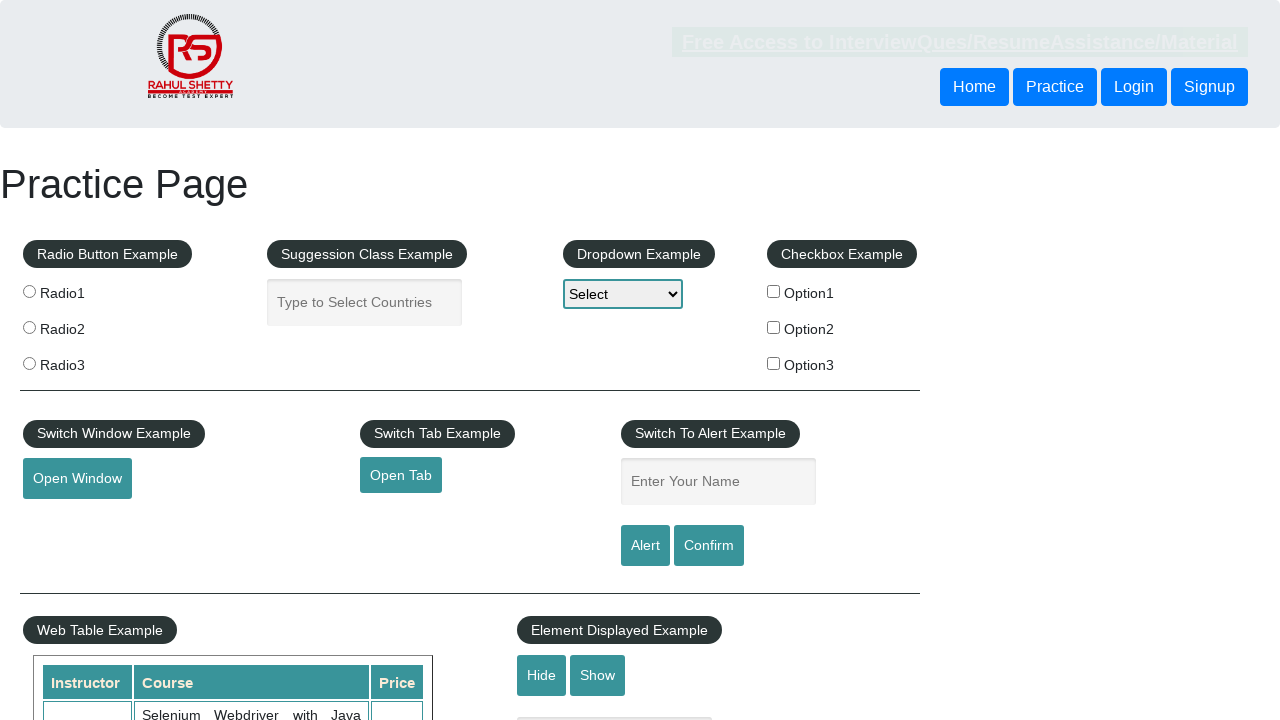

Selected 'option2' from static dropdown on select
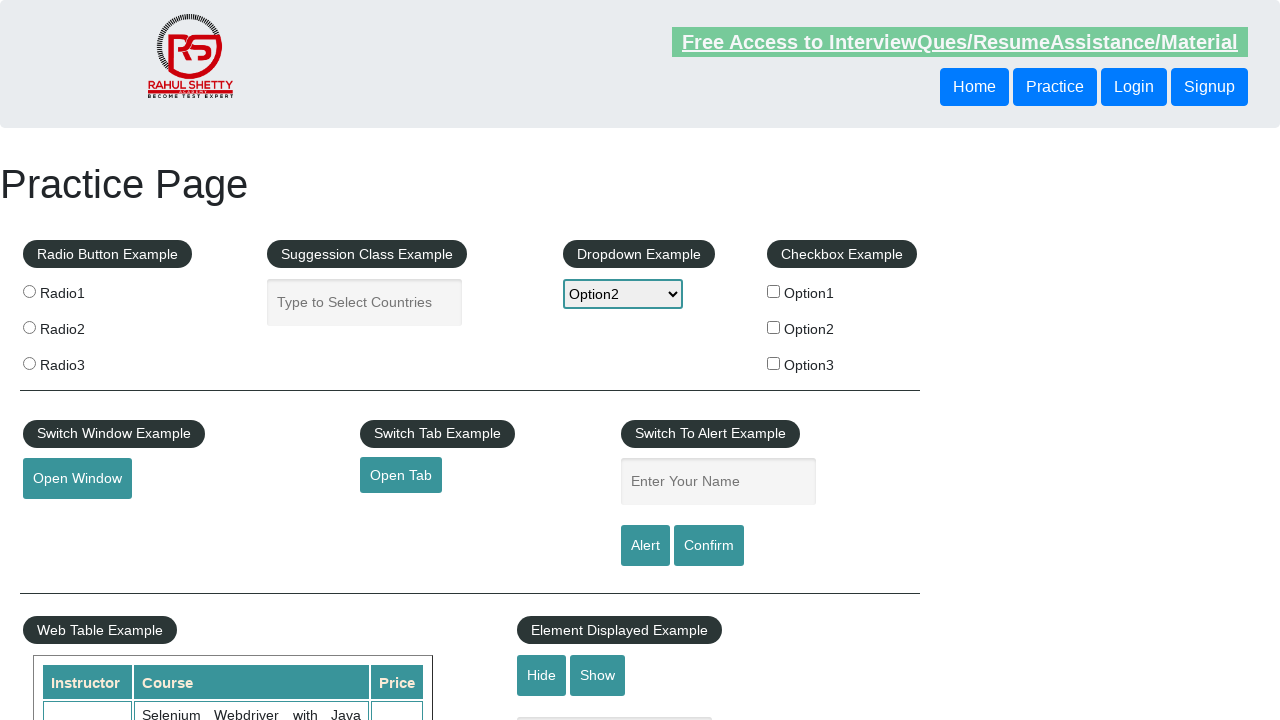

Typed 'IND' in autocomplete field on #autocomplete
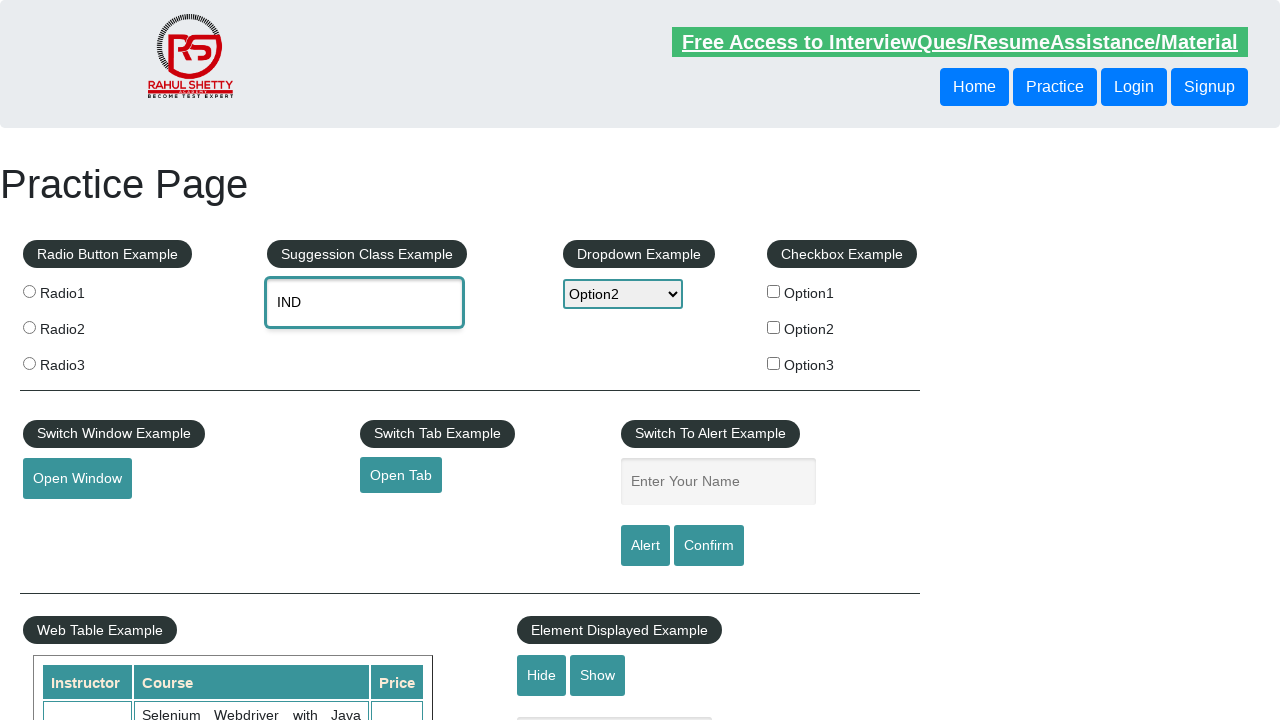

Autocomplete suggestions loaded
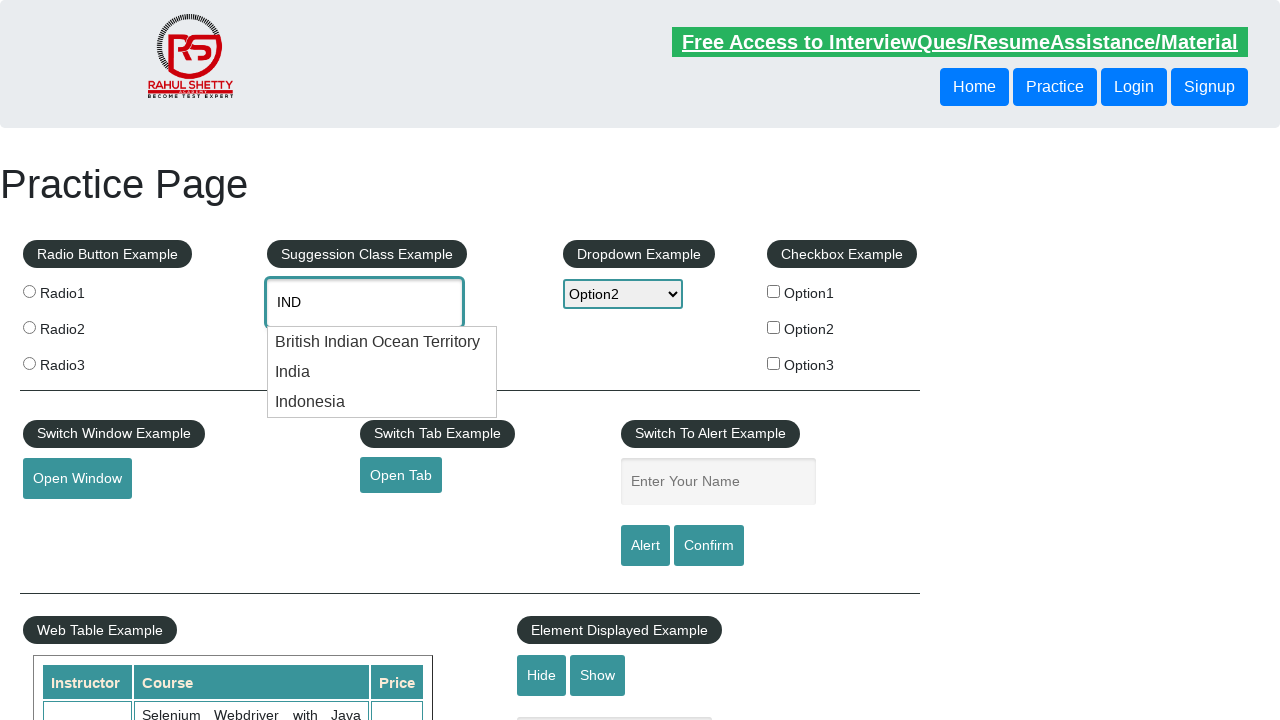

Located autocomplete suggestion items
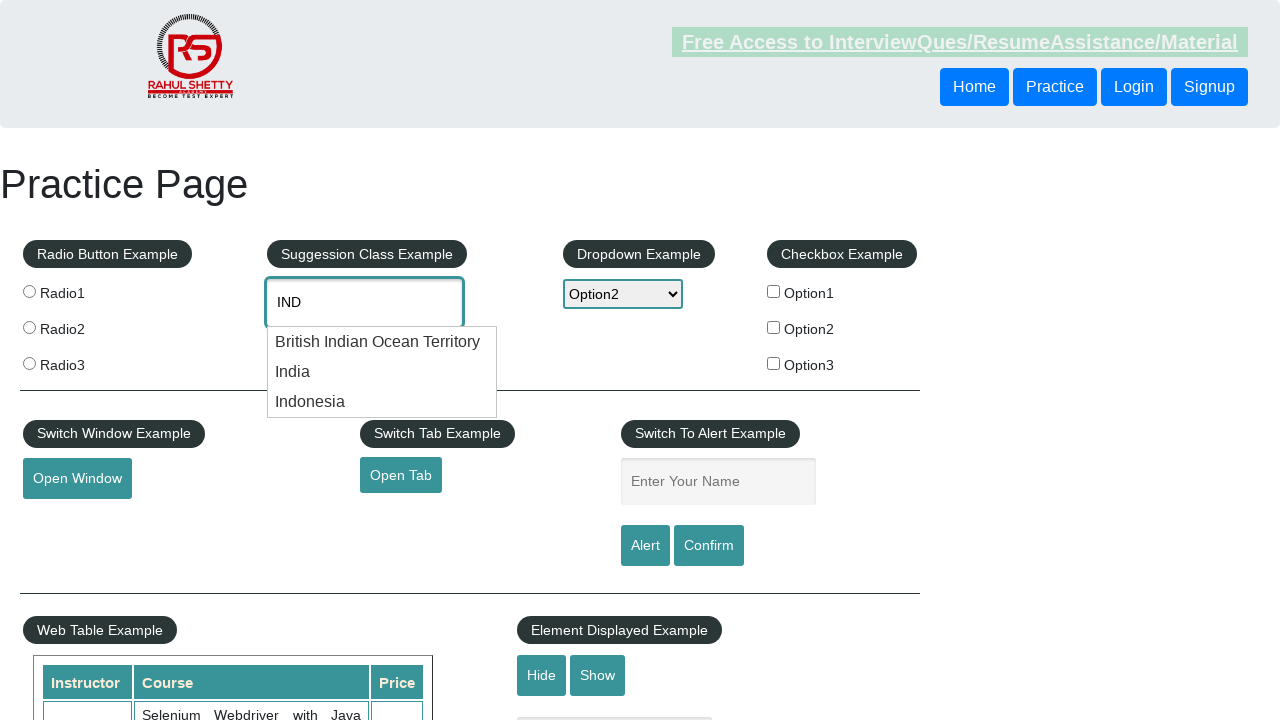

Selected 'India' from autocomplete suggestions at (382, 372) on .ui-menu-item >> nth=1
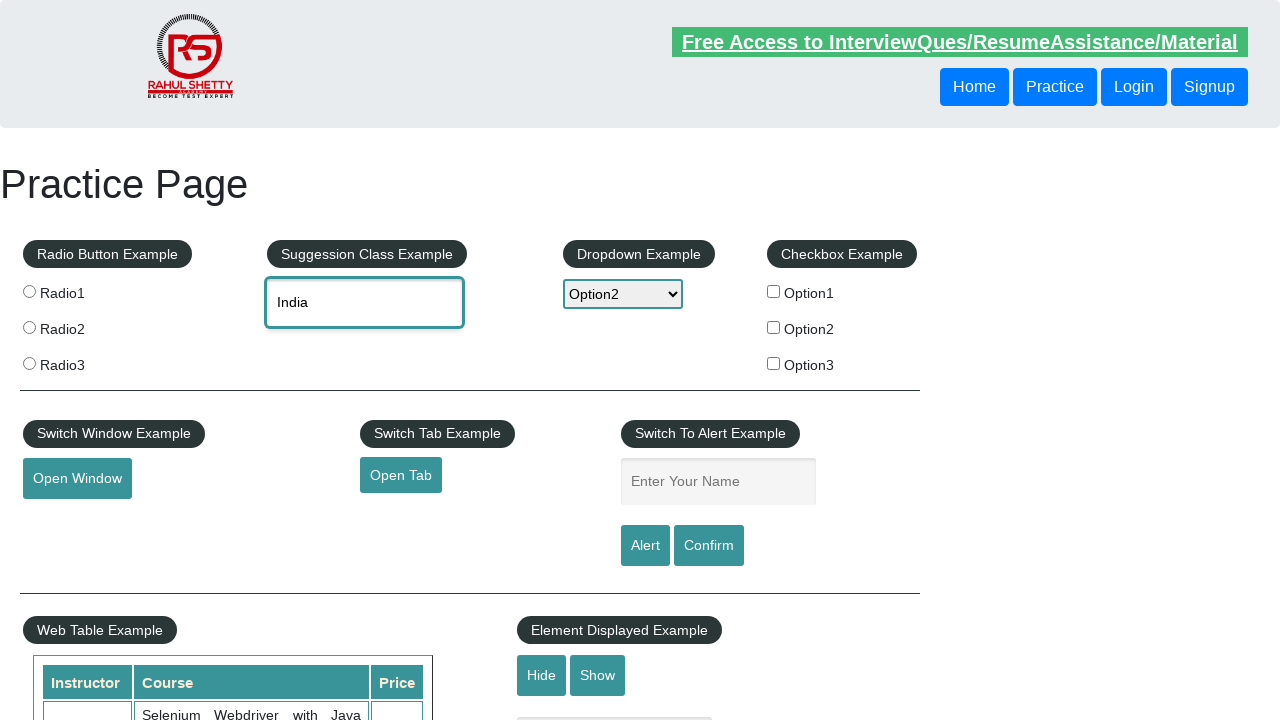

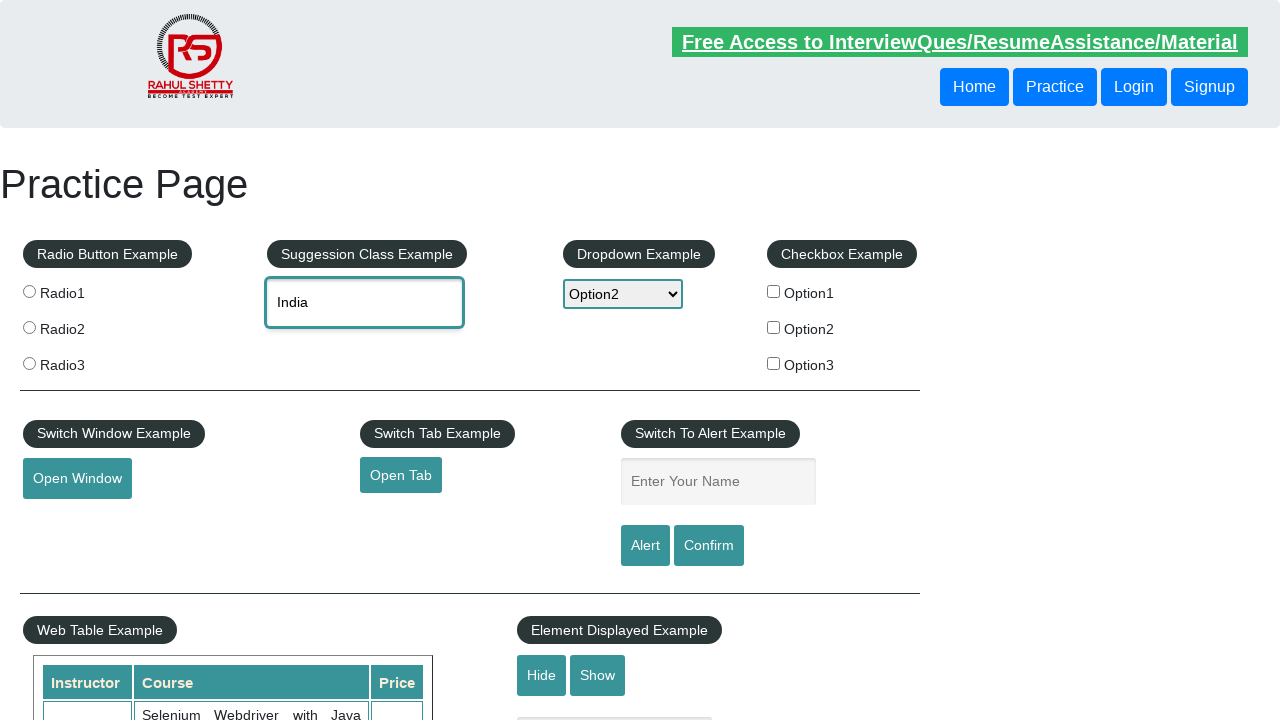